Tests button click functionality by clicking a button identified by its ID using XPath selector

Starting URL: https://www.automationtesting.co.uk/buttons.html

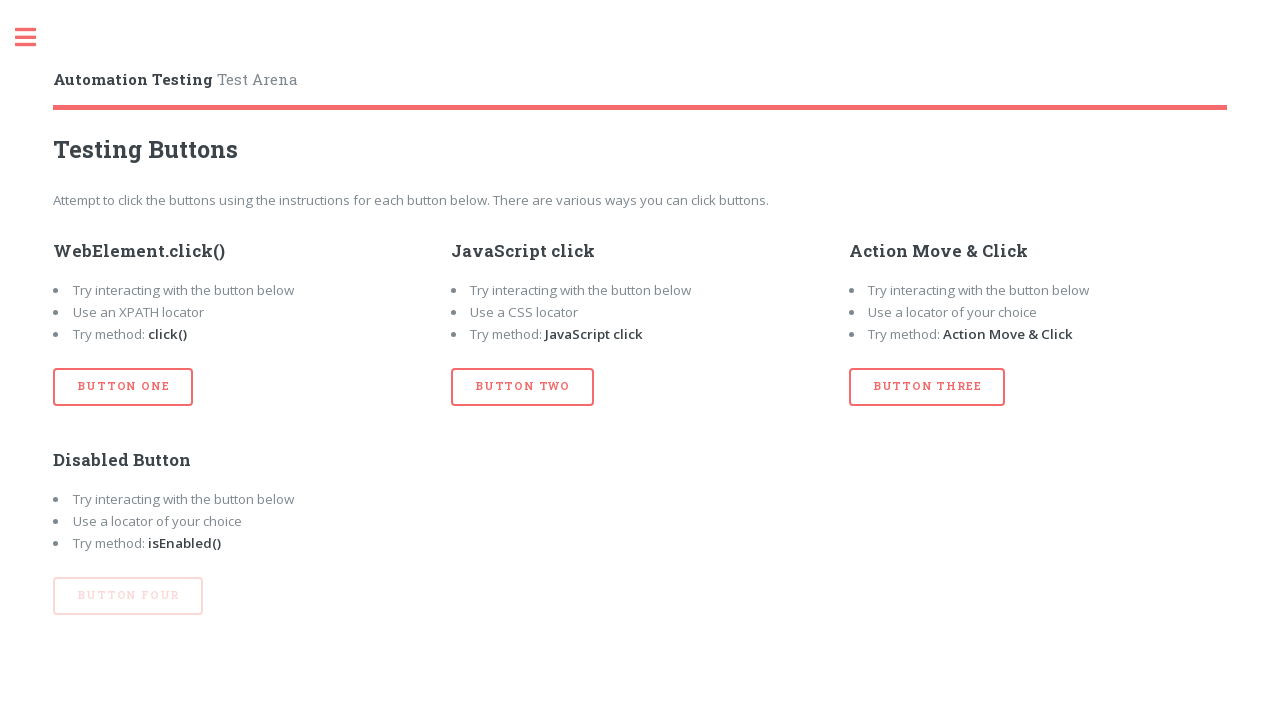

Clicked button with ID 'btn_one' using XPath selector at (123, 387) on xpath=//button[@id='btn_one']
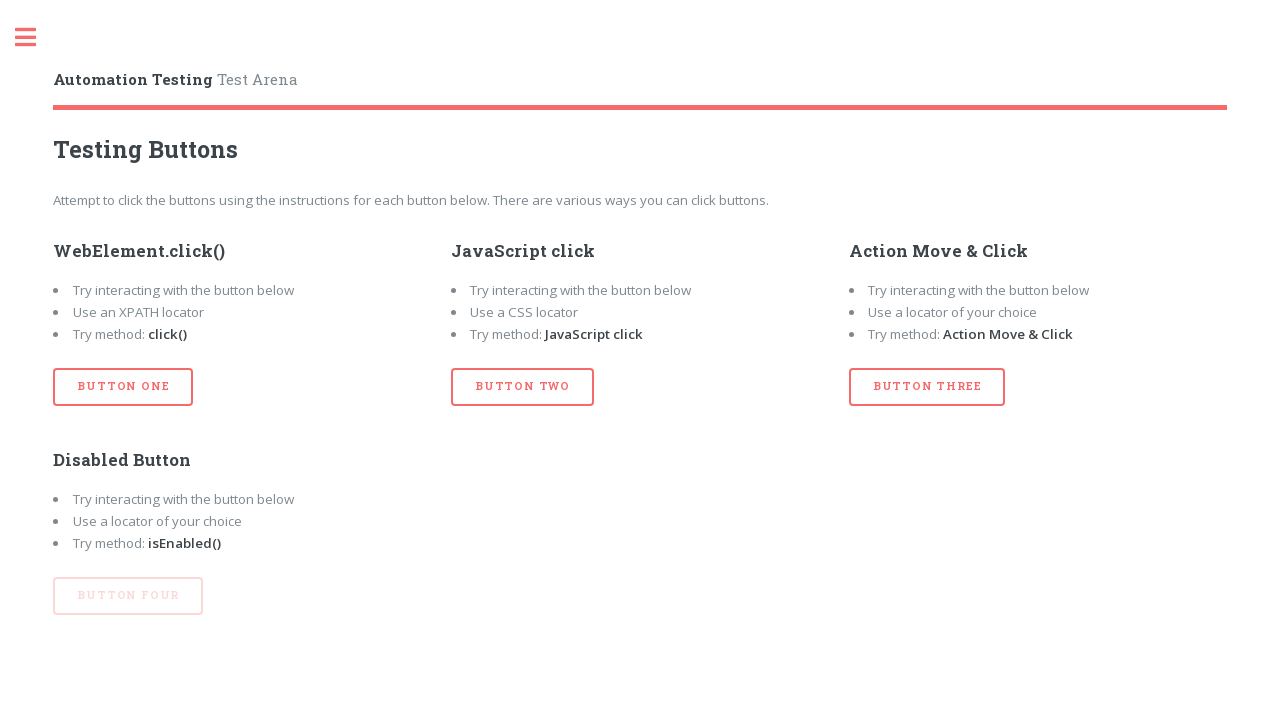

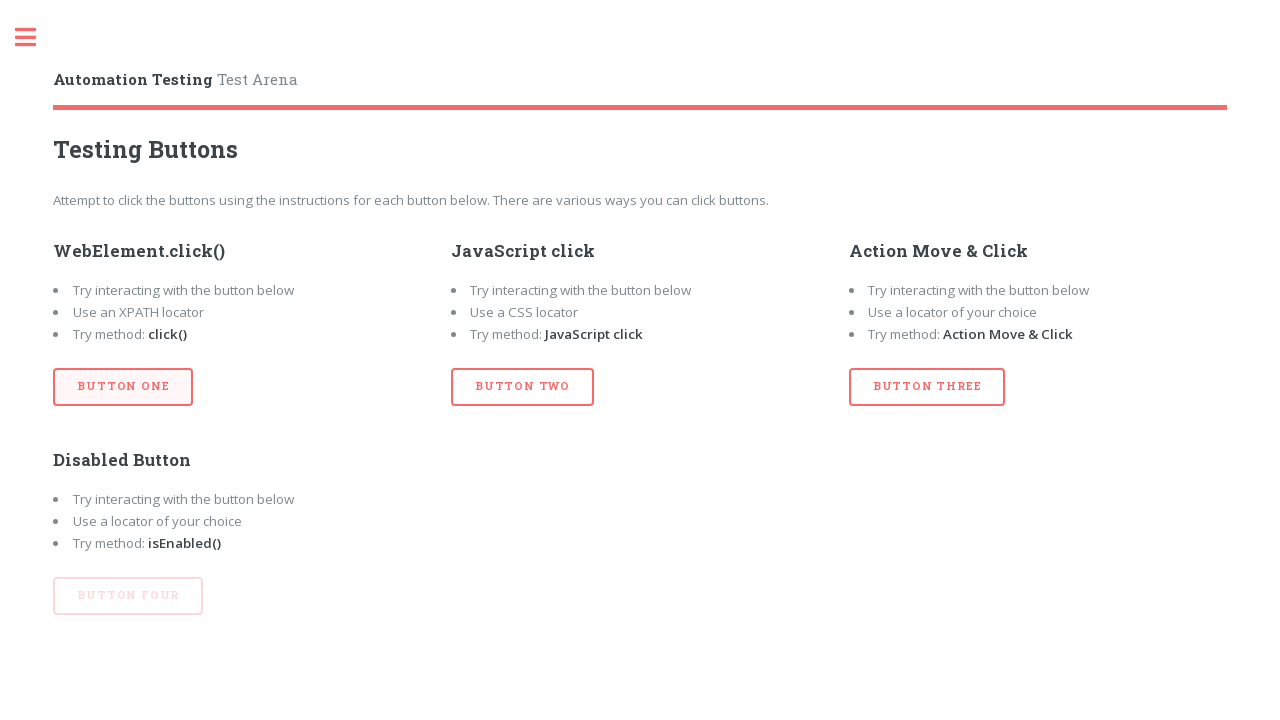